Tests user registration functionality by filling out the registration form with username, name, and password fields, then submitting and verifying the success message.

Starting URL: https://buggy.justtestit.org/

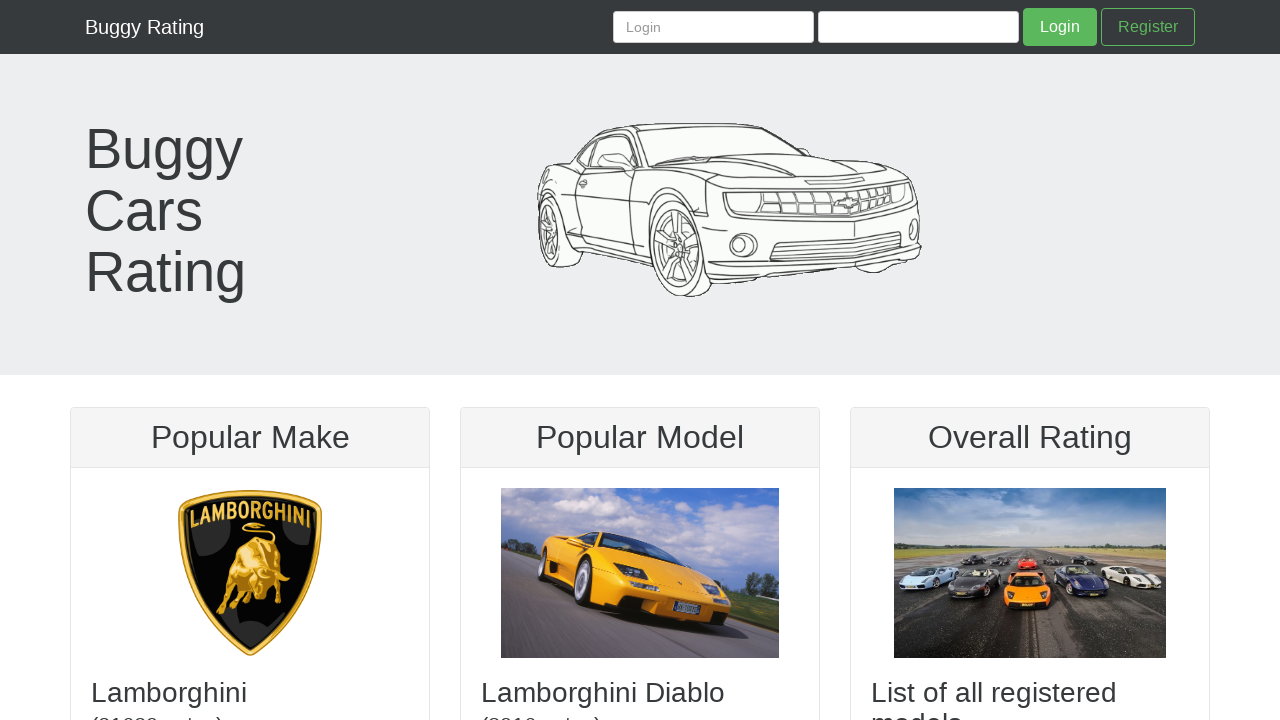

Clicked Register link at (1148, 27) on text=Register
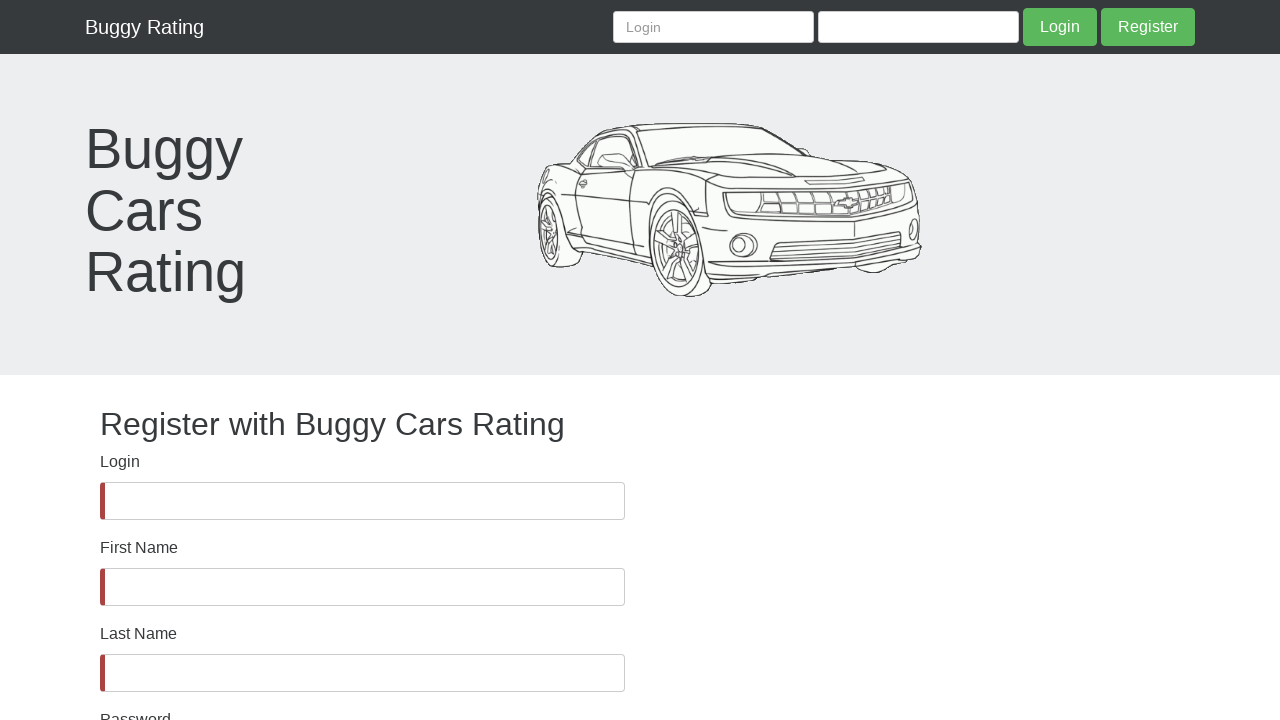

Registration form loaded
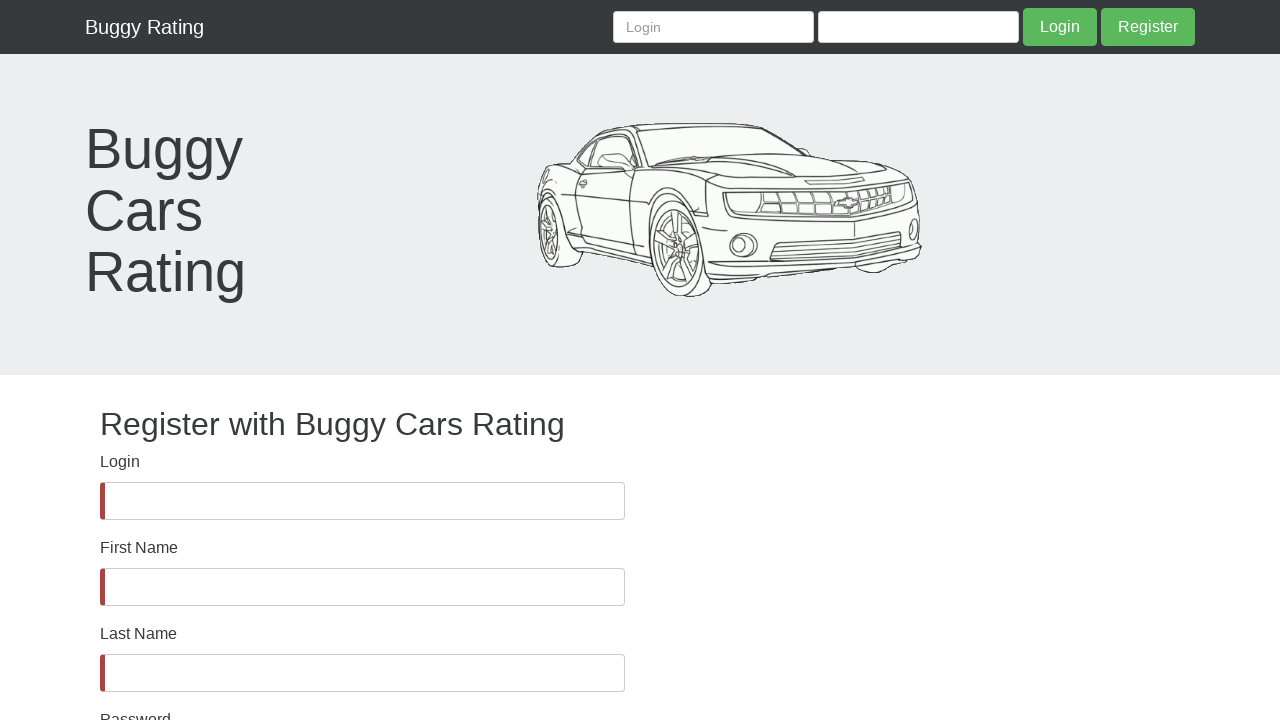

Generated random username: user5408
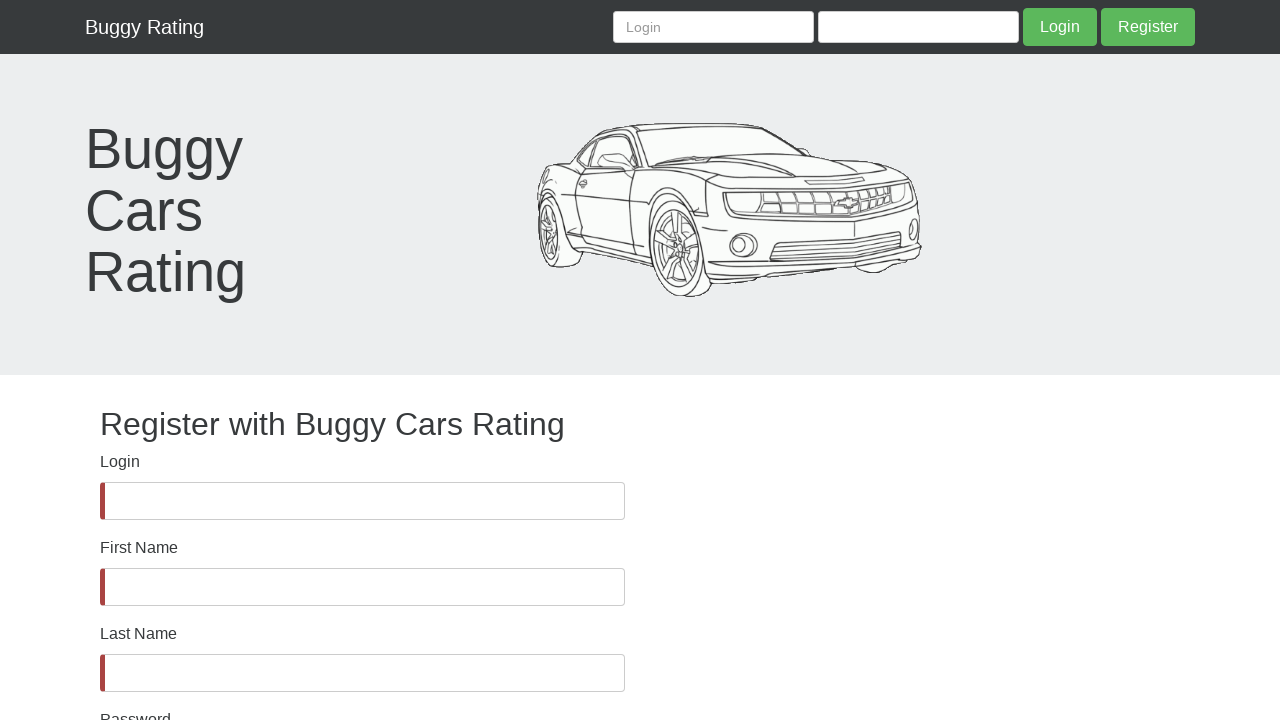

Filled username field with 'user5408' on #username
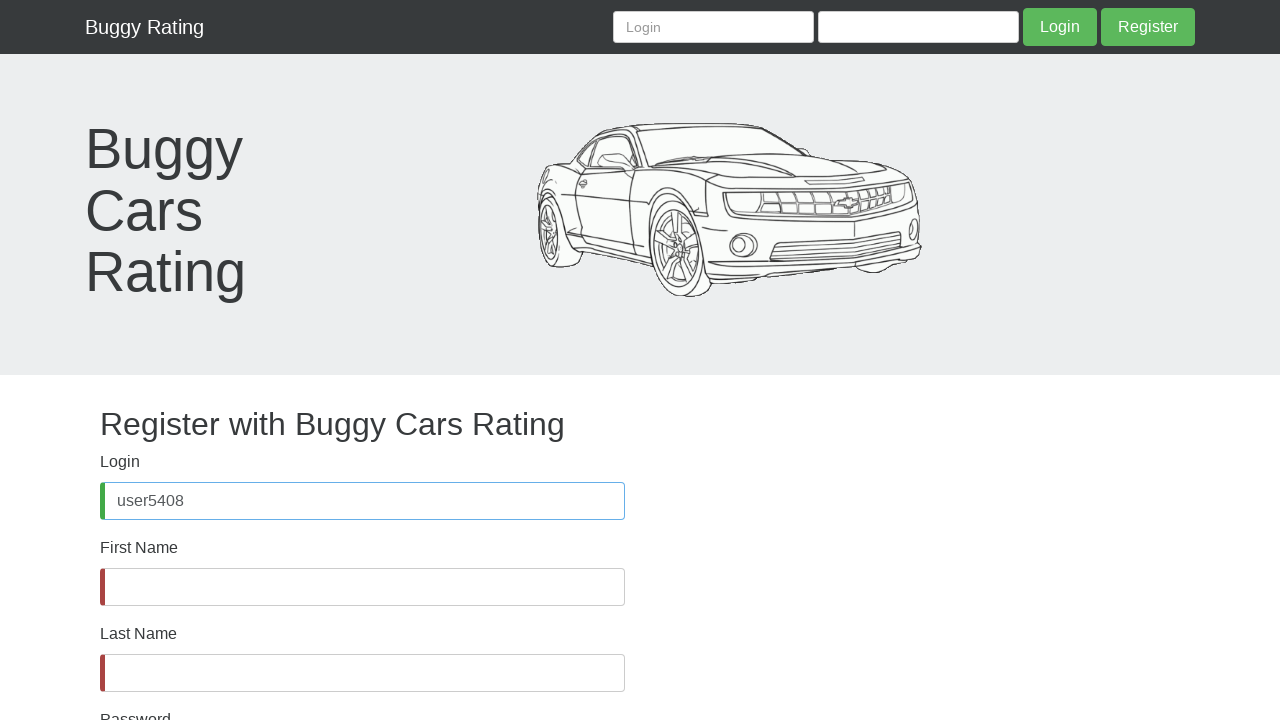

Filled first name field with 'Test' on #firstName
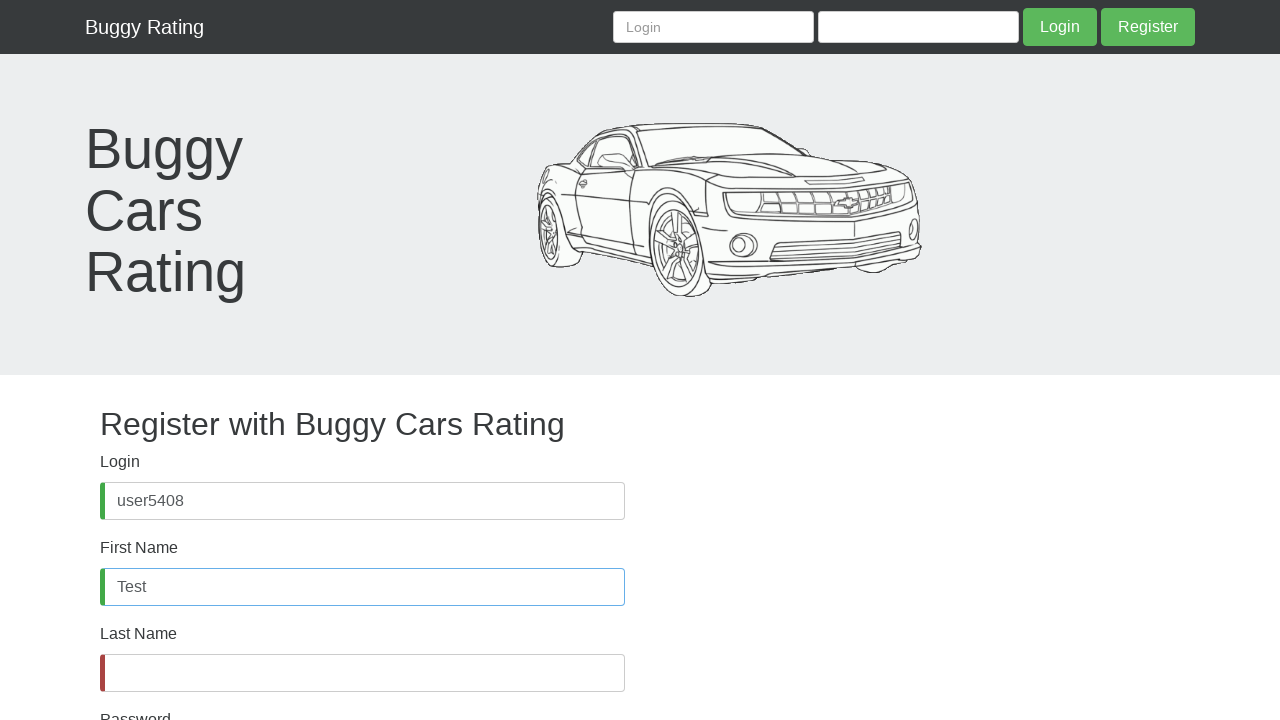

Filled last name field with 'User' on #lastName
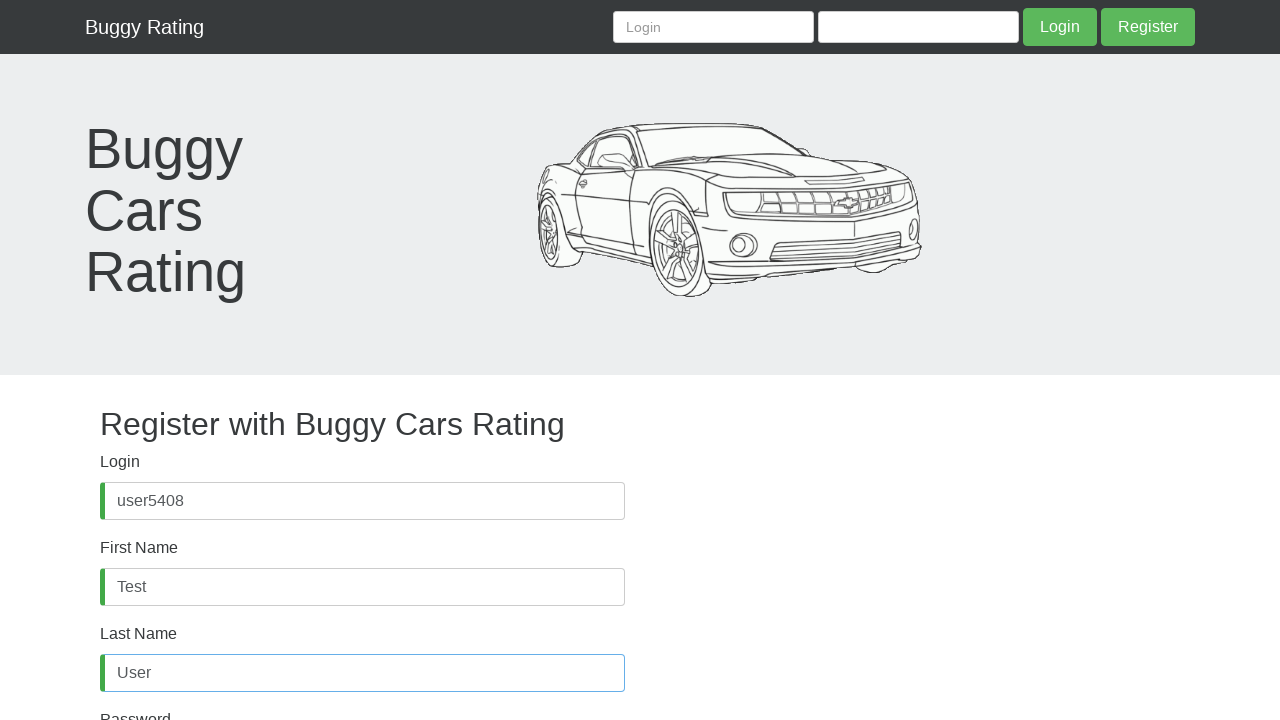

Filled password field on #password
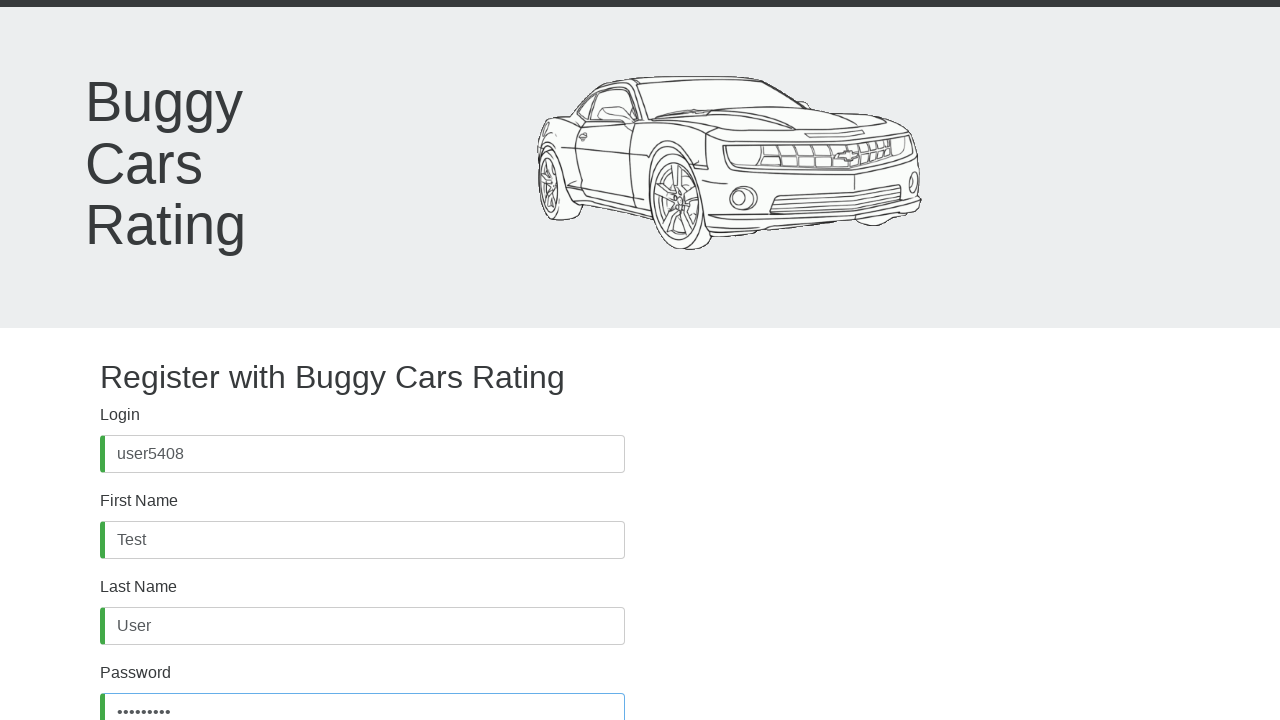

Filled confirm password field on #confirmPassword
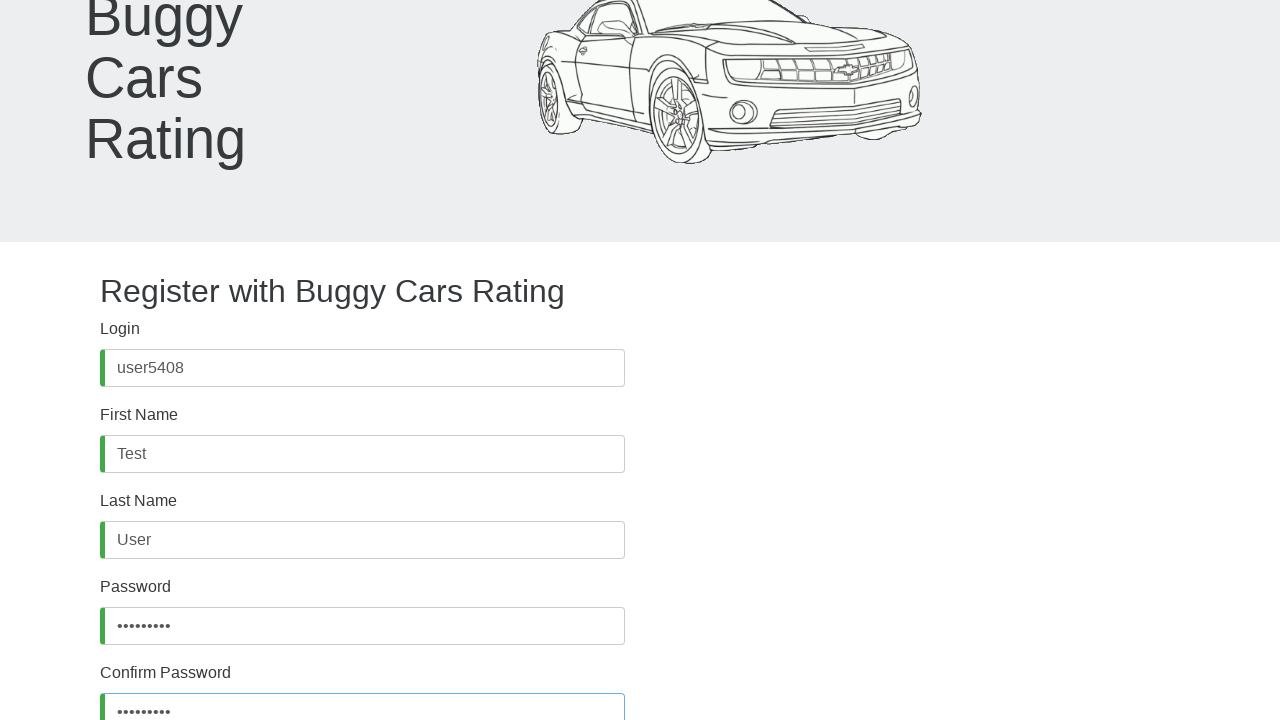

Clicked Register button to submit form at (147, 628) on xpath=//button[text()='Register']
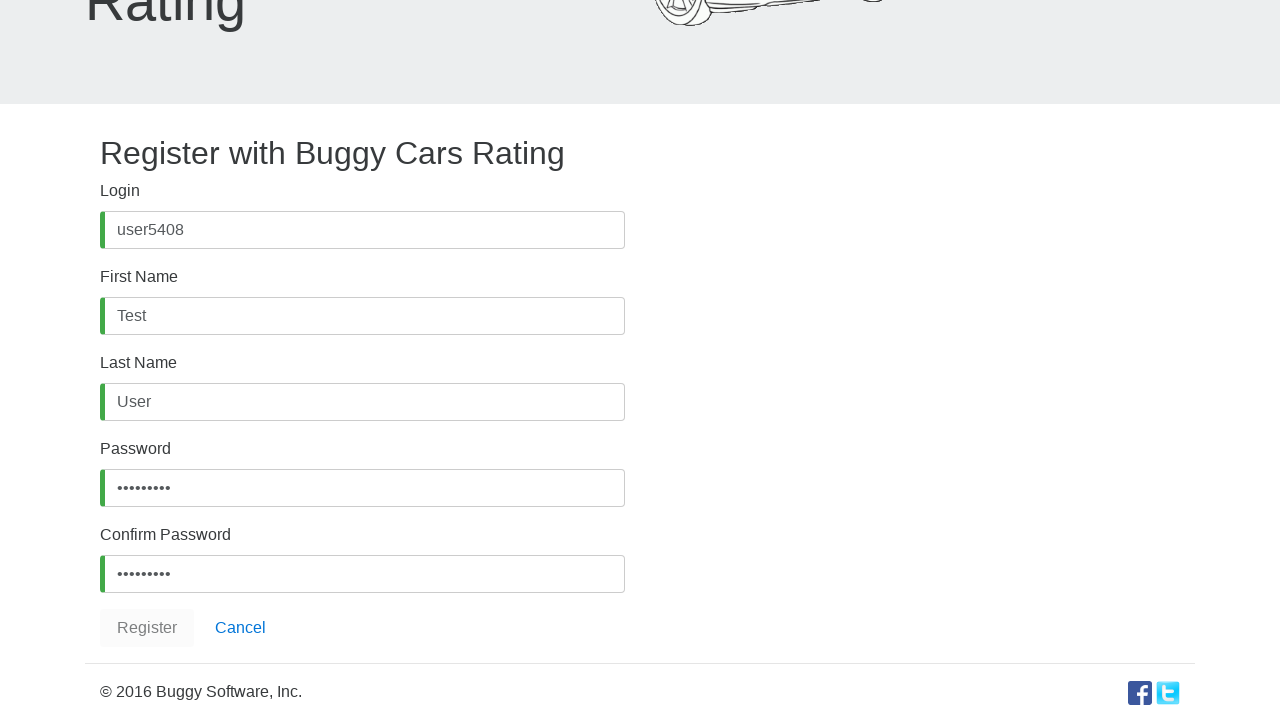

Registration success message appeared
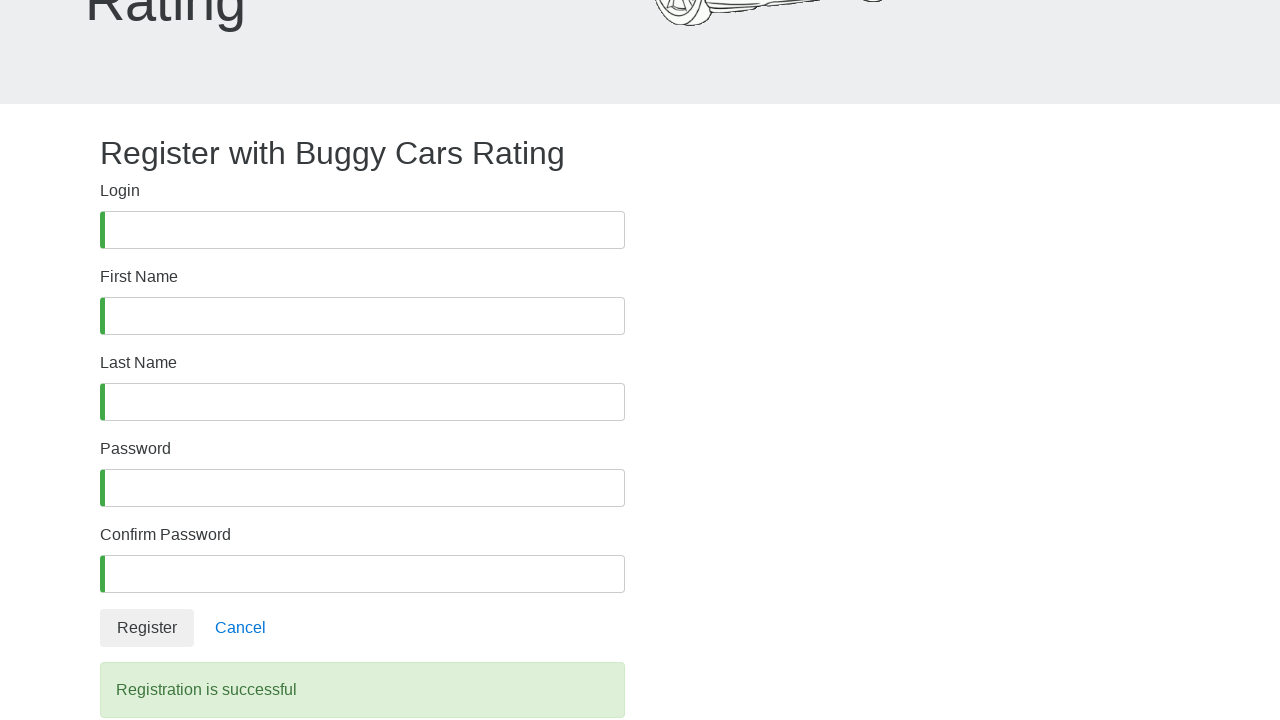

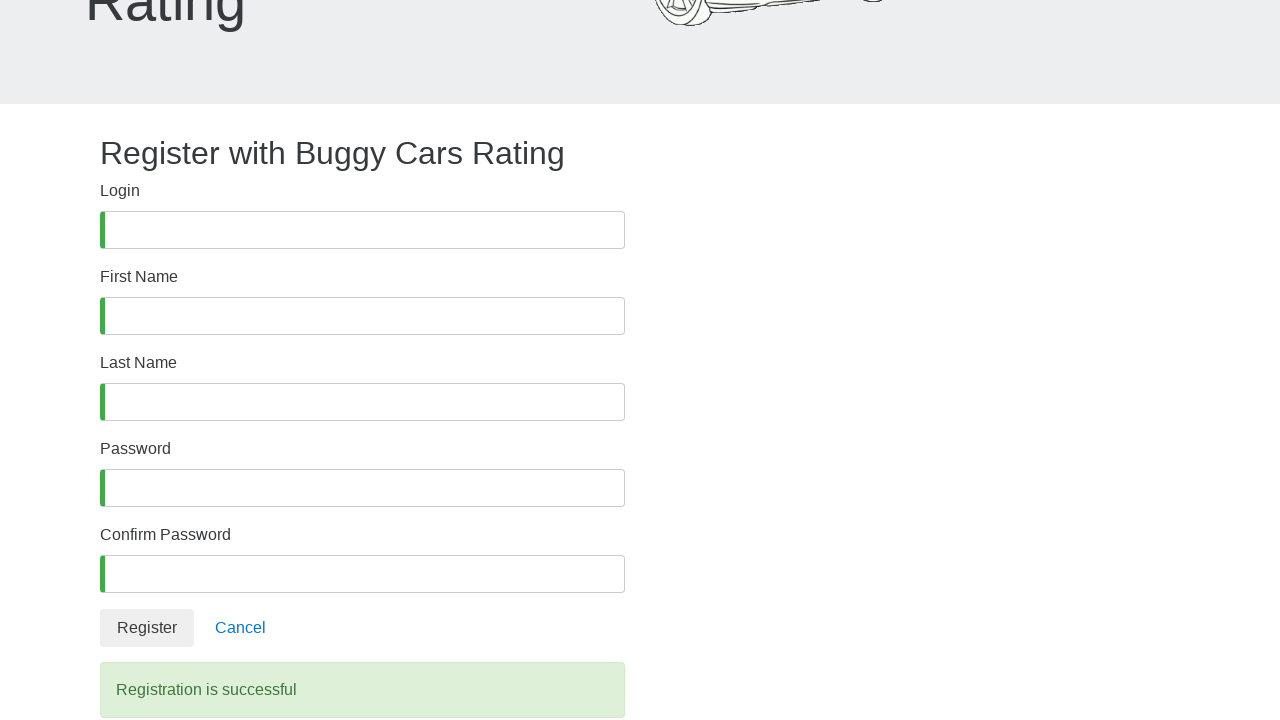